Tests the scientific calculator on calculator.net by clicking number and operator buttons to perform a basic addition (5 + 5) and verifies the result equals 10.

Starting URL: https://www.calculator.net

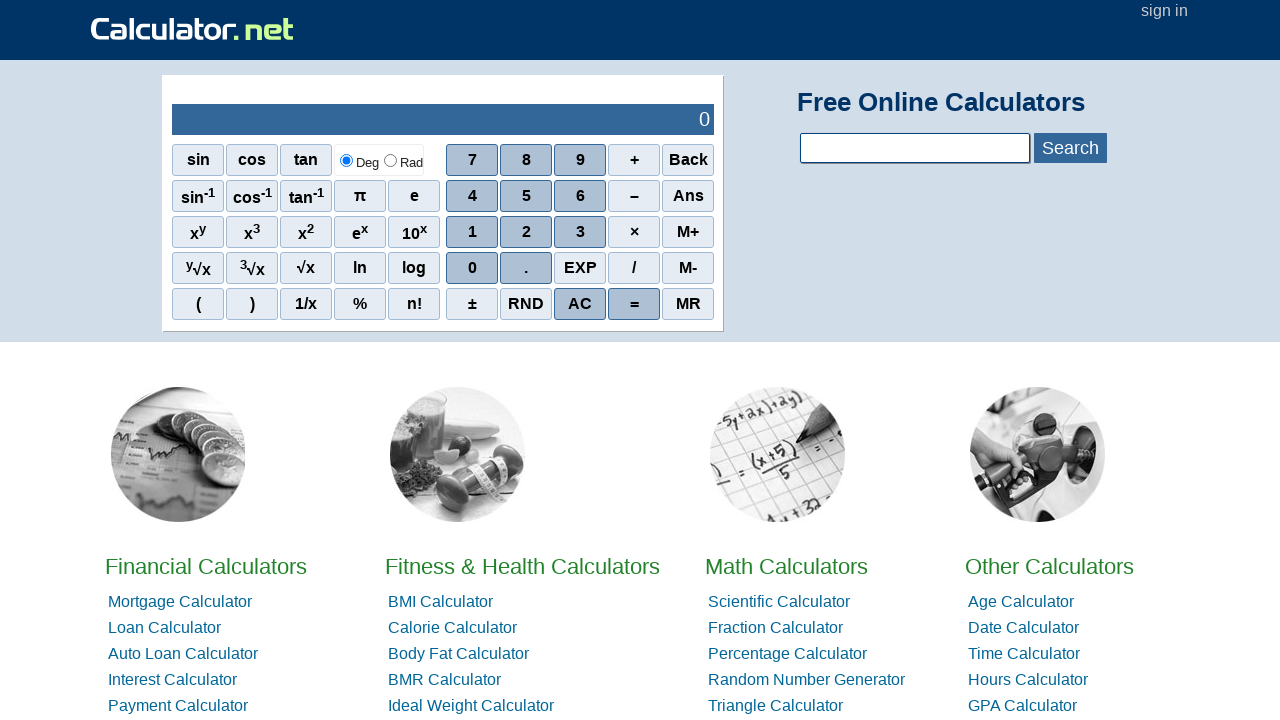

Clicked first number button (5) at (526, 196) on xpath=//*[@id='sciout']/tbody/tr[2]/td[2]/div/div[2]/span[2]
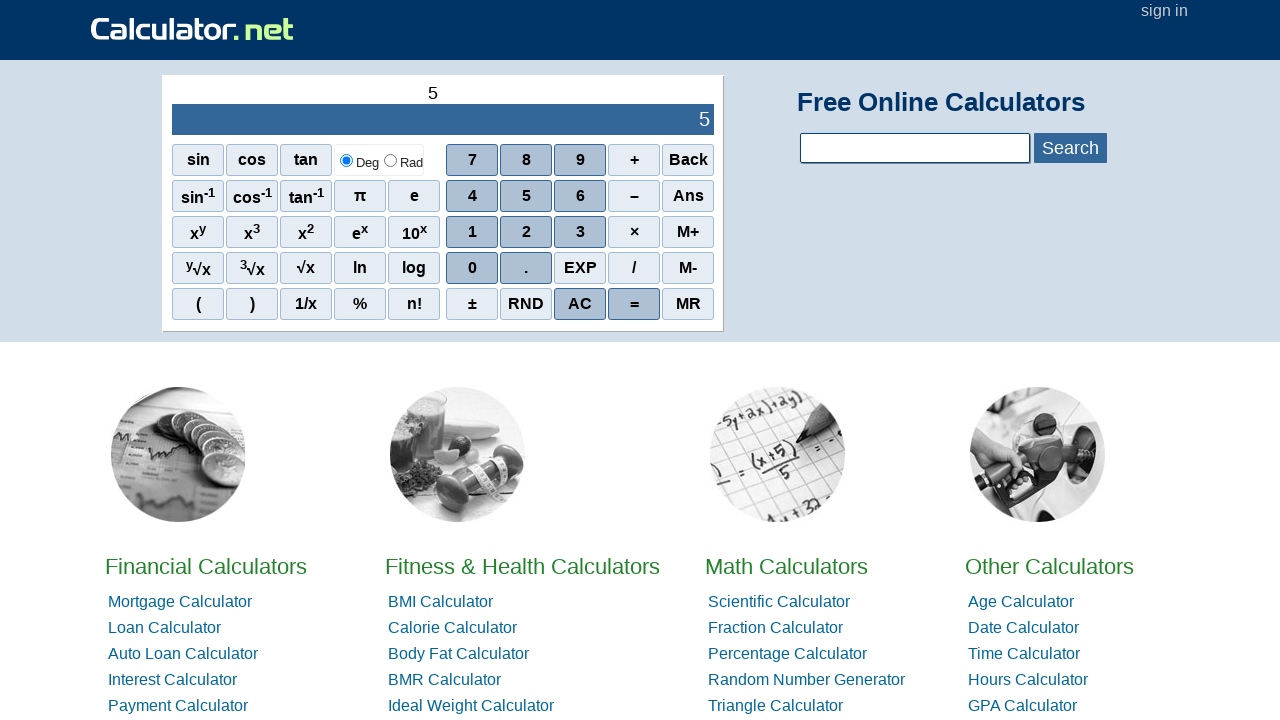

Clicked operator button (+) at (634, 160) on xpath=//*[@id='sciout']/tbody/tr[2]/td[2]/div/div[1]/span[4]
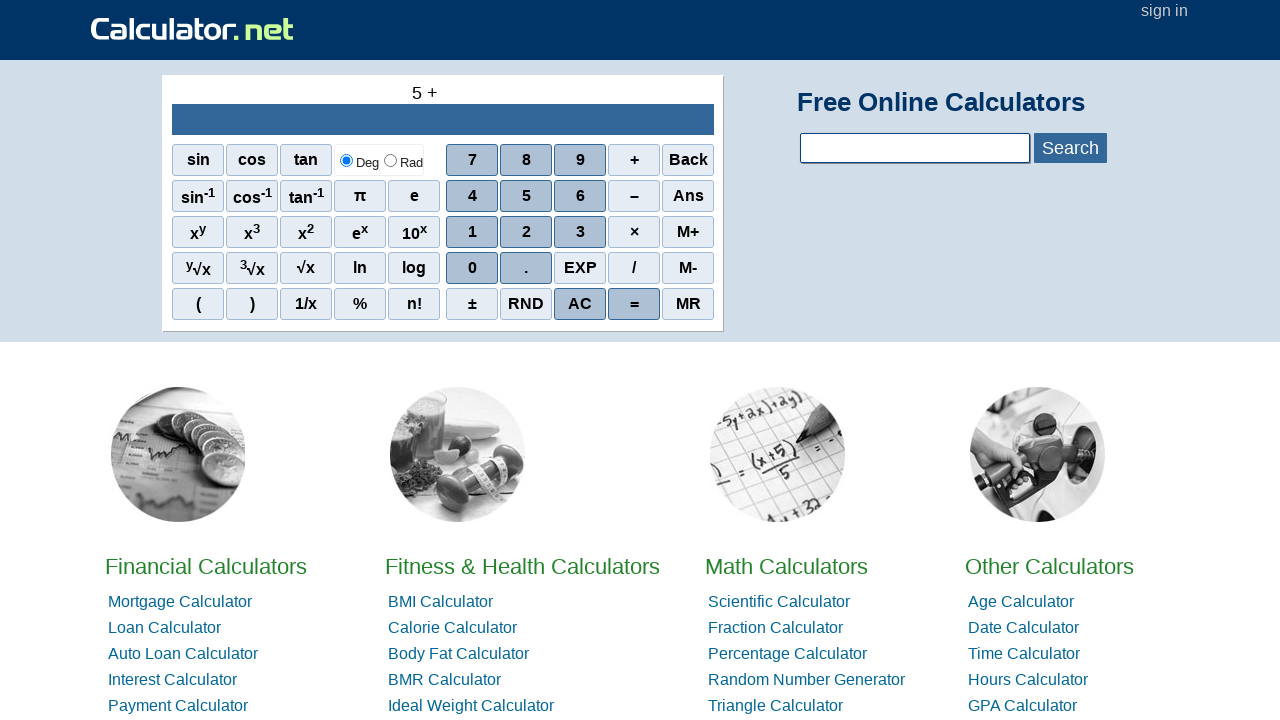

Clicked second number button (5) at (526, 196) on xpath=//*[@id='sciout']/tbody/tr[2]/td[2]/div/div[2]/span[2]
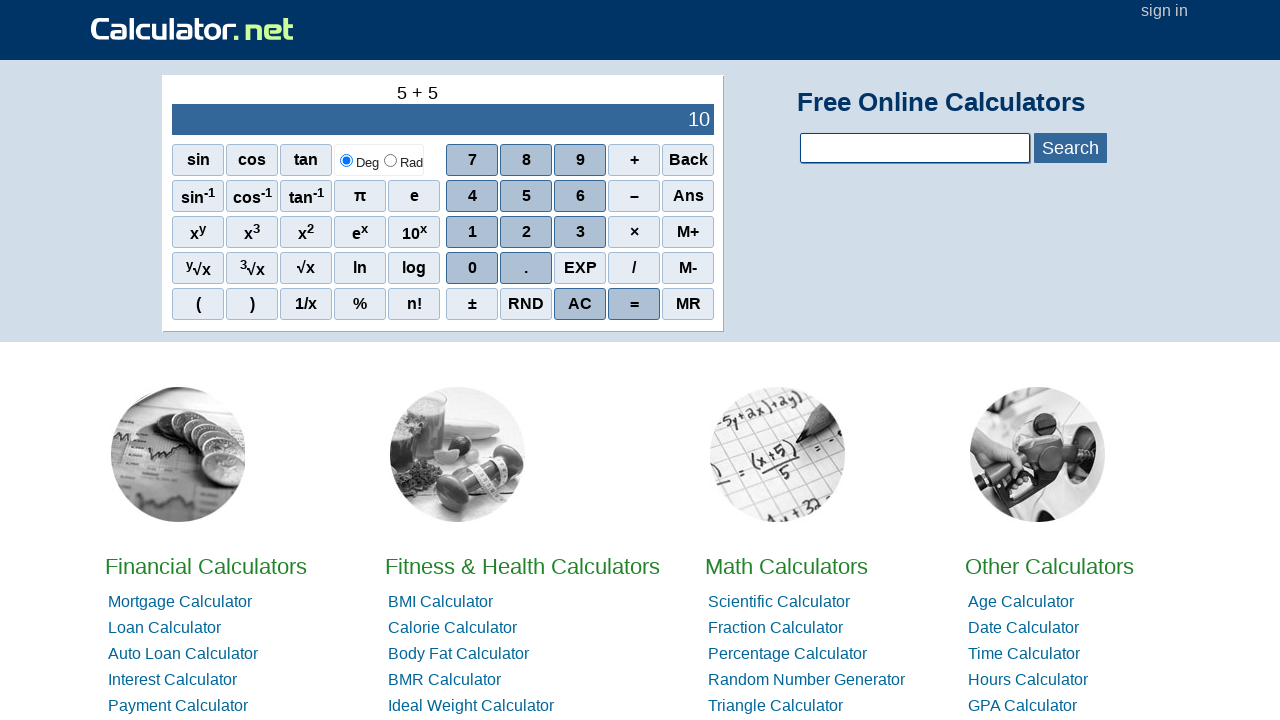

Result output element loaded
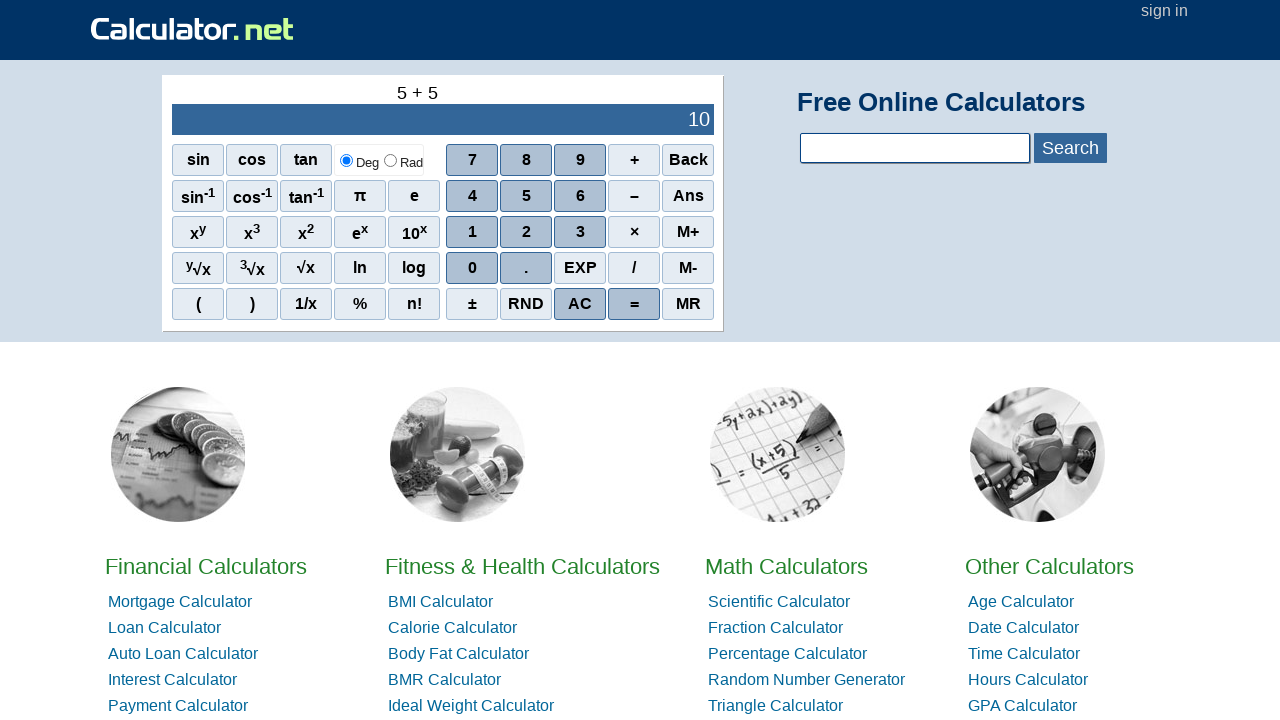

Retrieved result text:  10
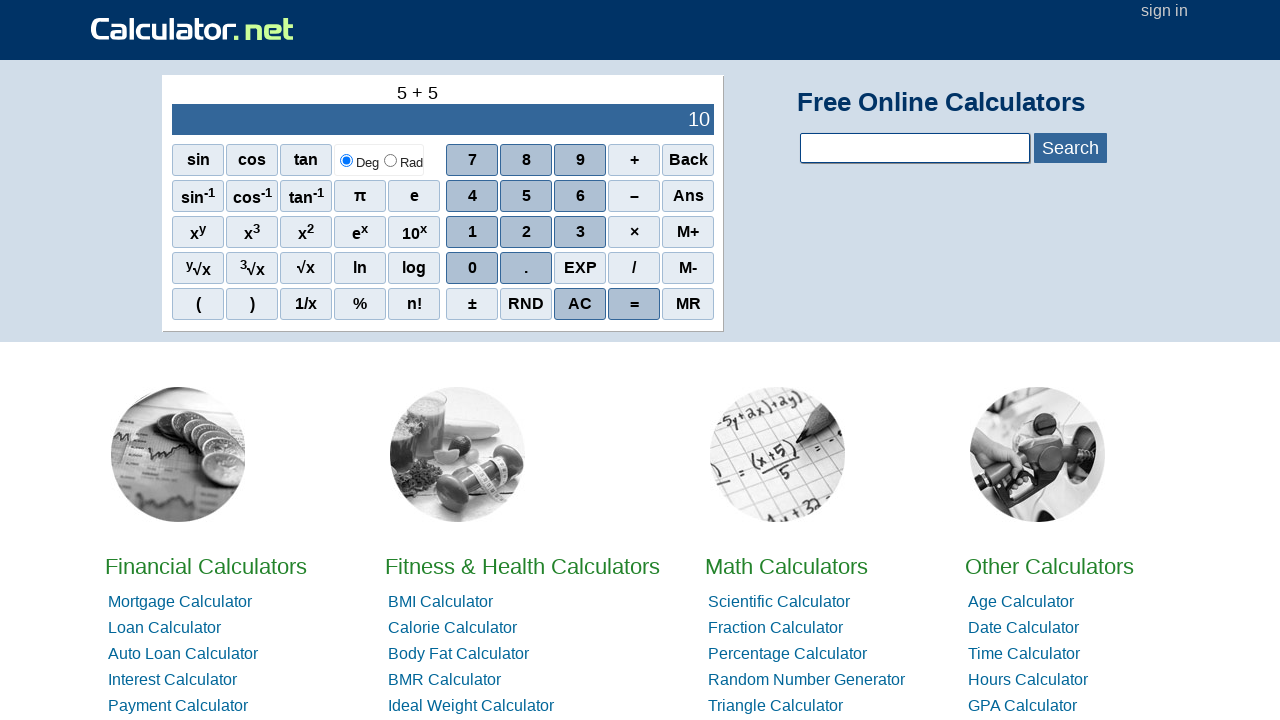

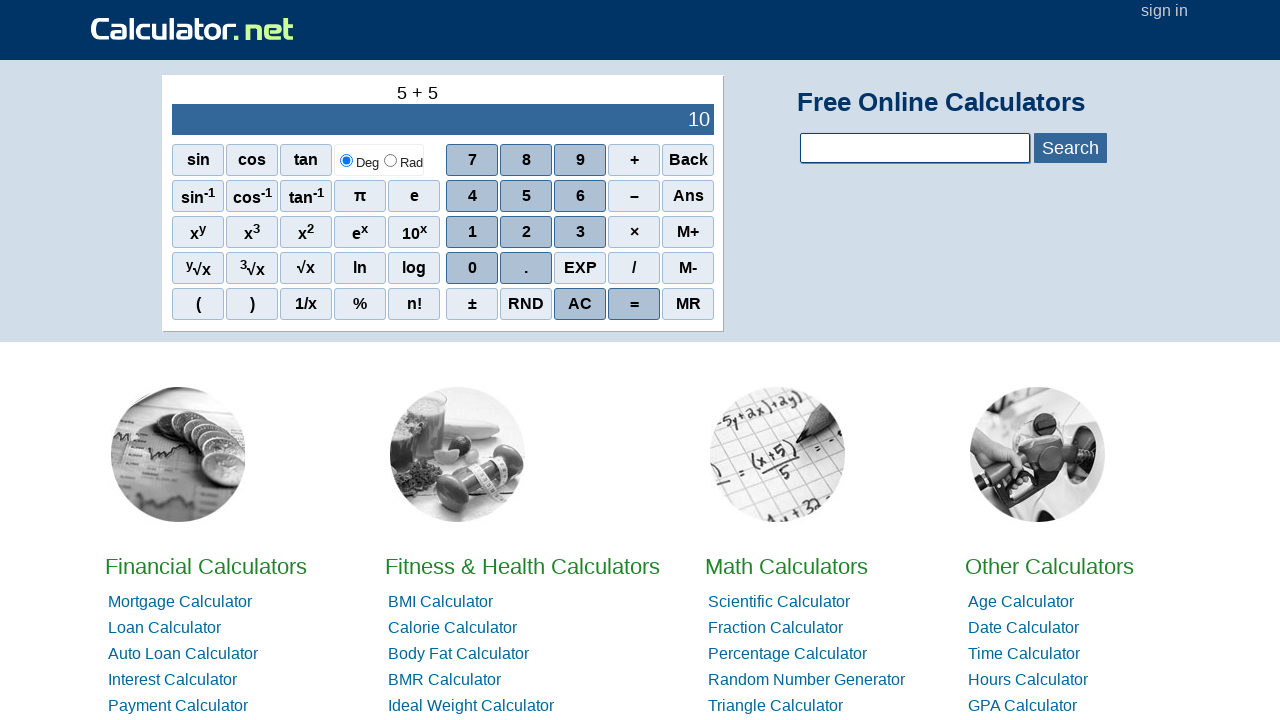